Tests scrolling to the footer of the Trendyol homepage and verifying that the footer is visible.

Starting URL: https://www.trendyol.com

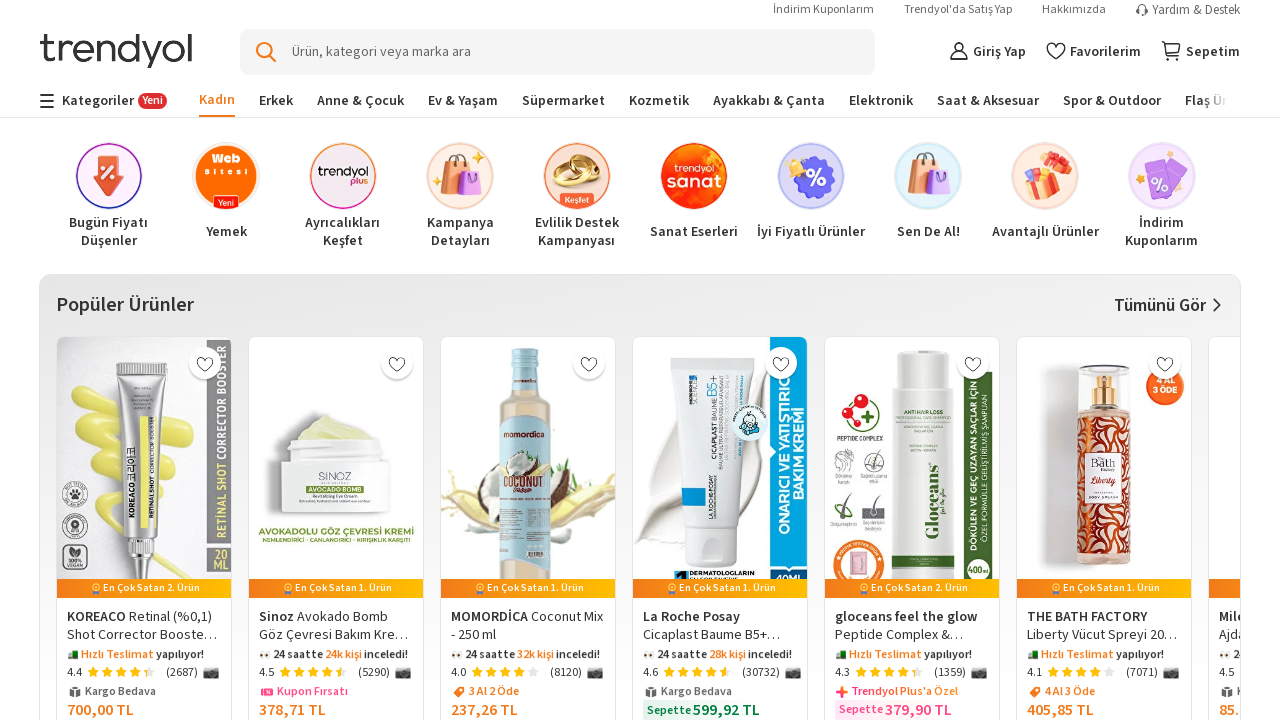

Scrolled to the bottom of the page to view footer
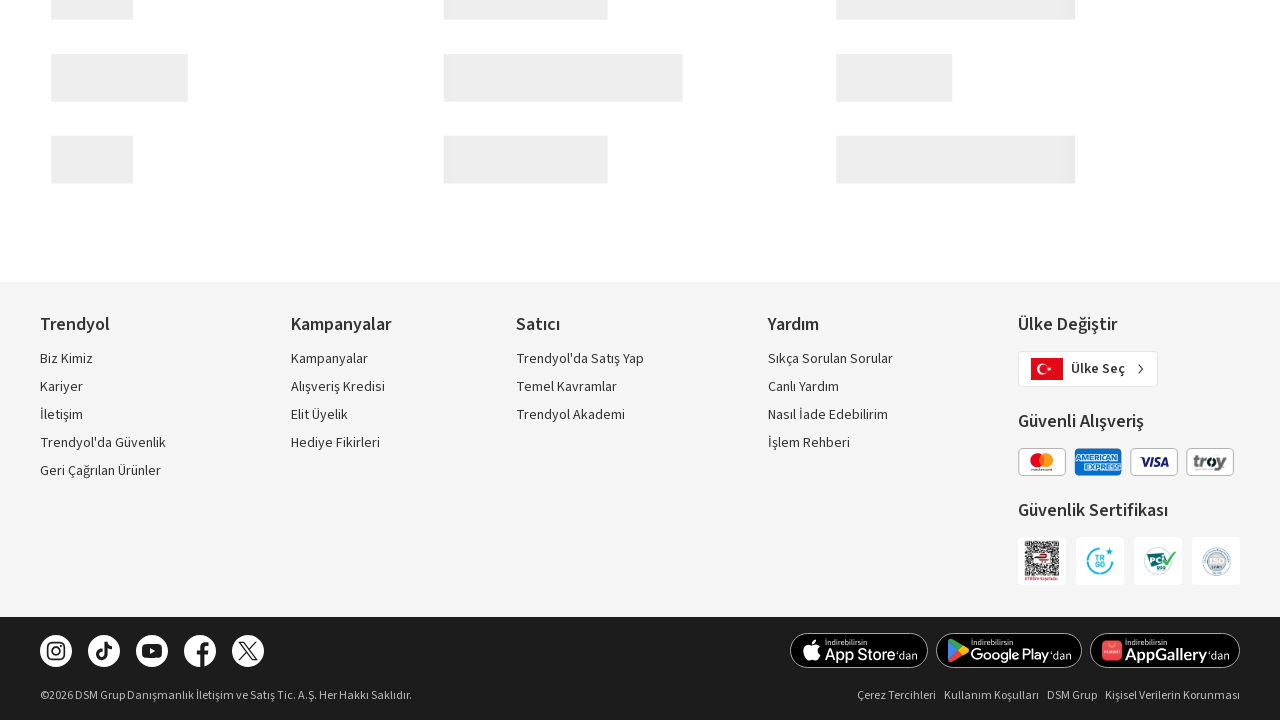

Footer element is now visible and loaded
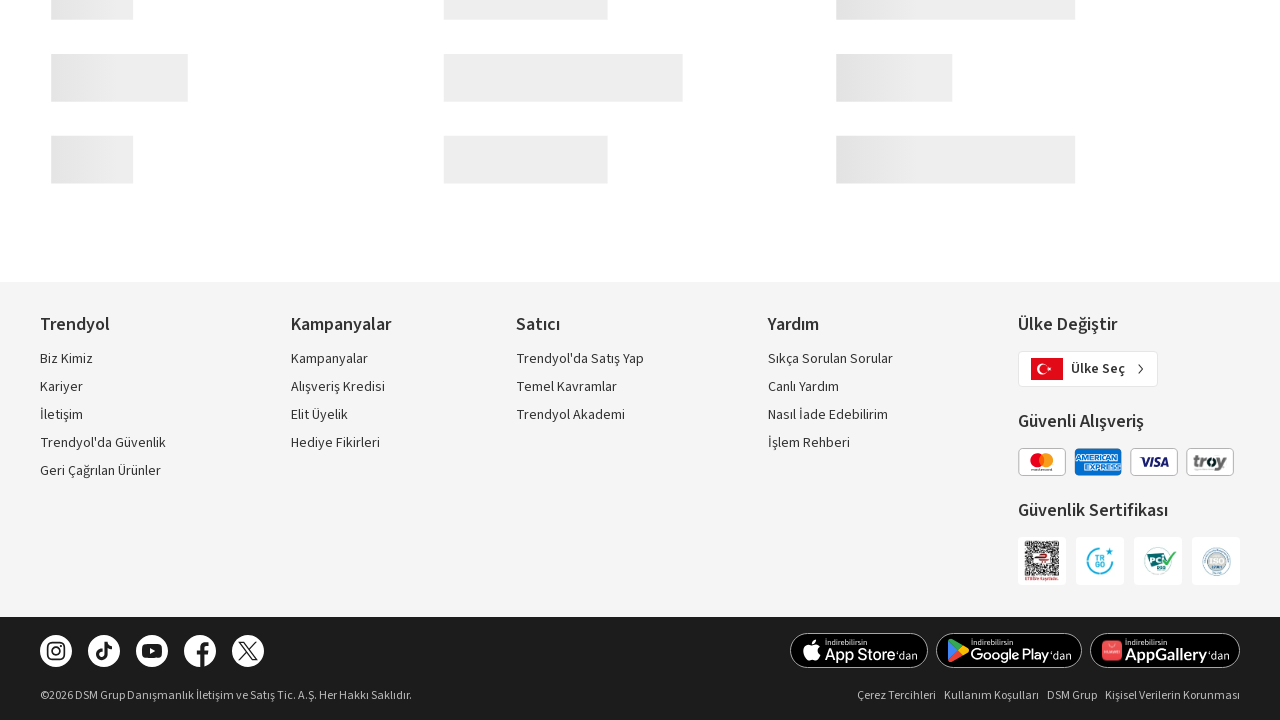

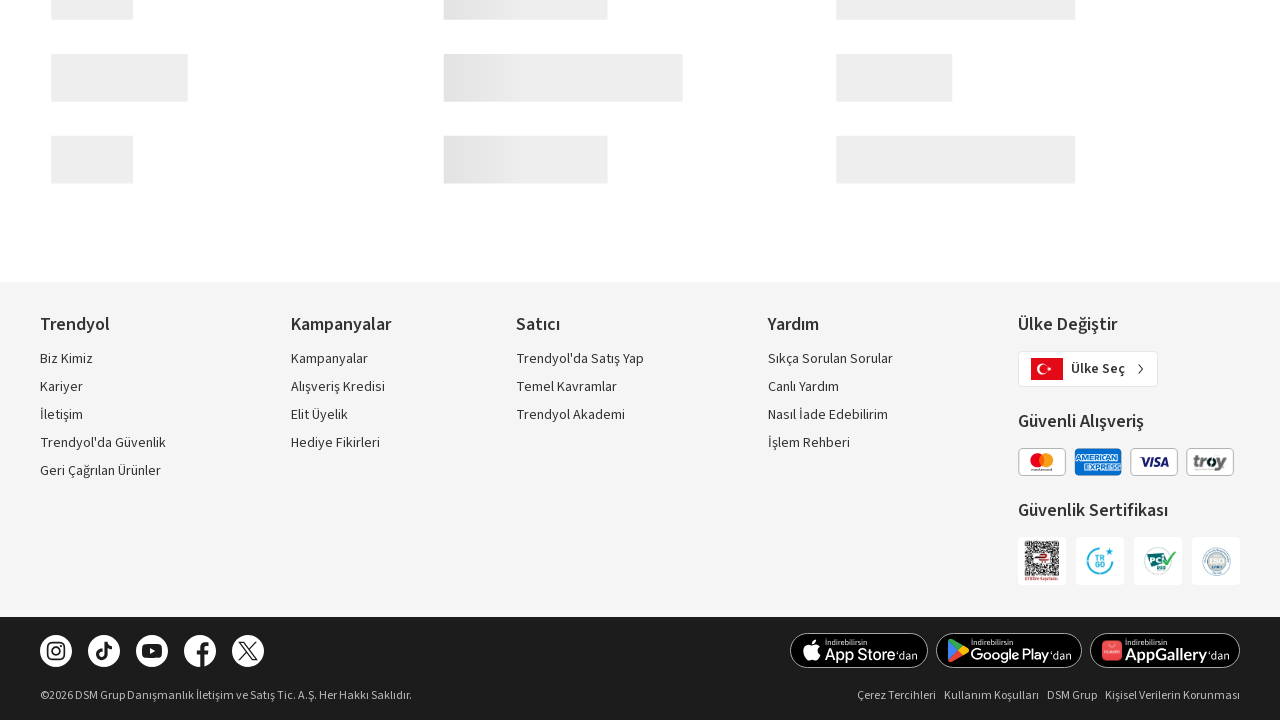